Tests dynamic loading with explicit wait for loading element to disappear before verifying result

Starting URL: https://automationfc.github.io/dynamic-loading/

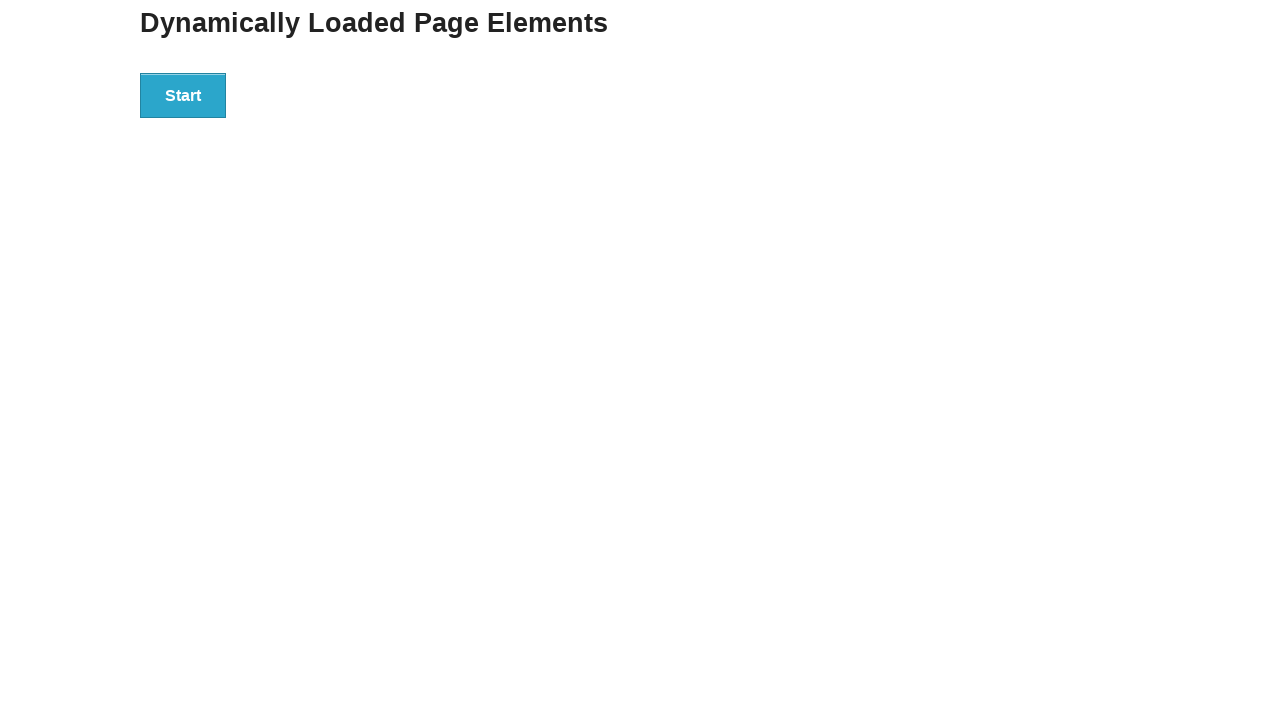

Clicked start button to initiate dynamic loading at (183, 95) on xpath=//div[@id='start']//child::button
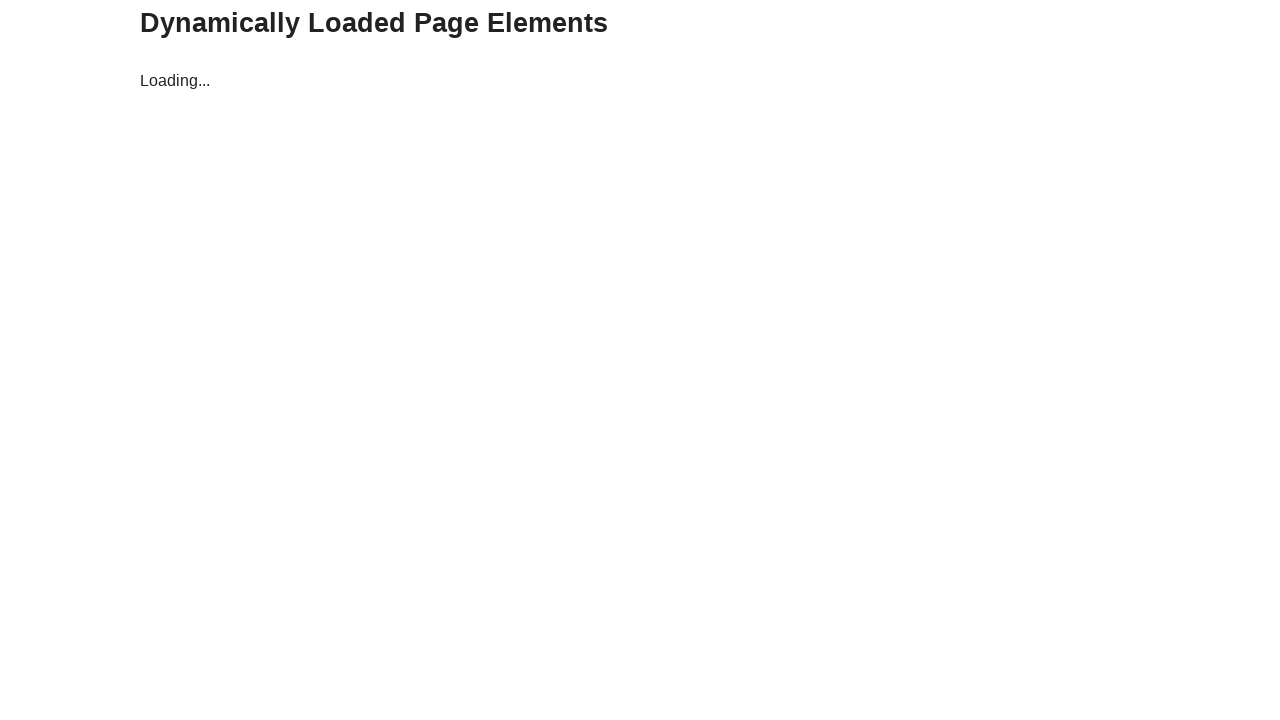

Waited for loading element to disappear
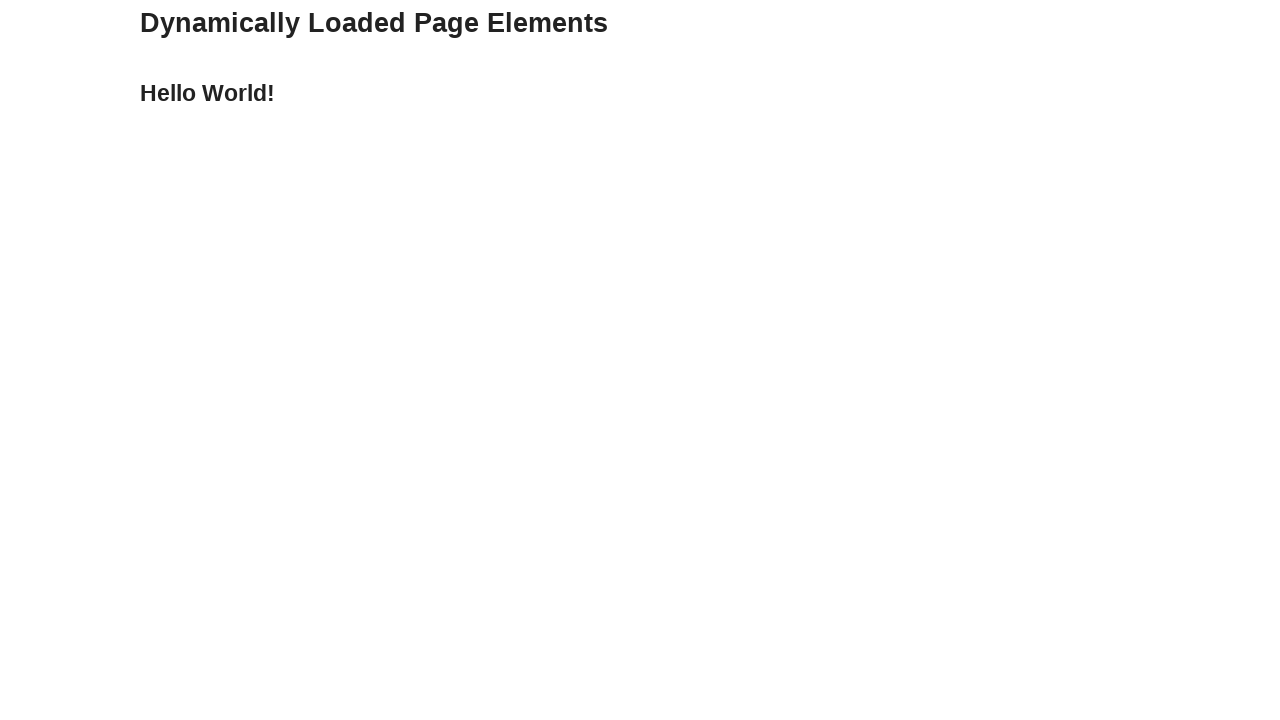

Verified result text displays 'Hello World!'
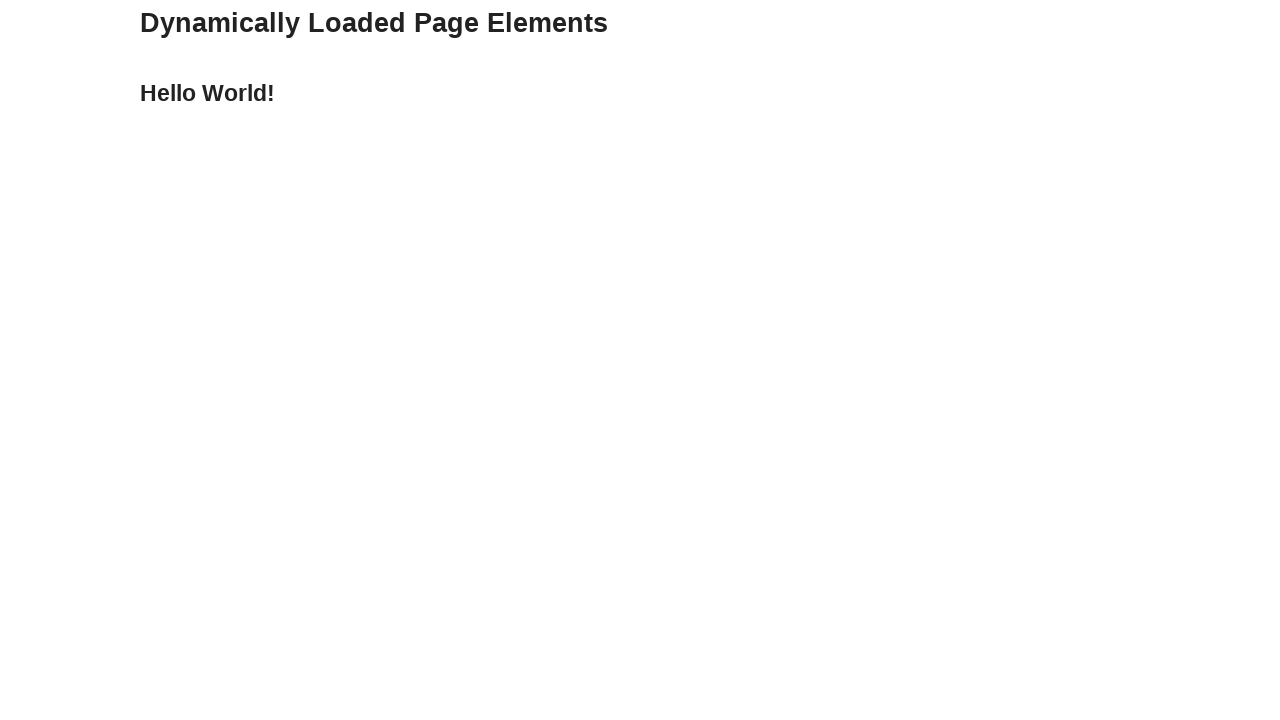

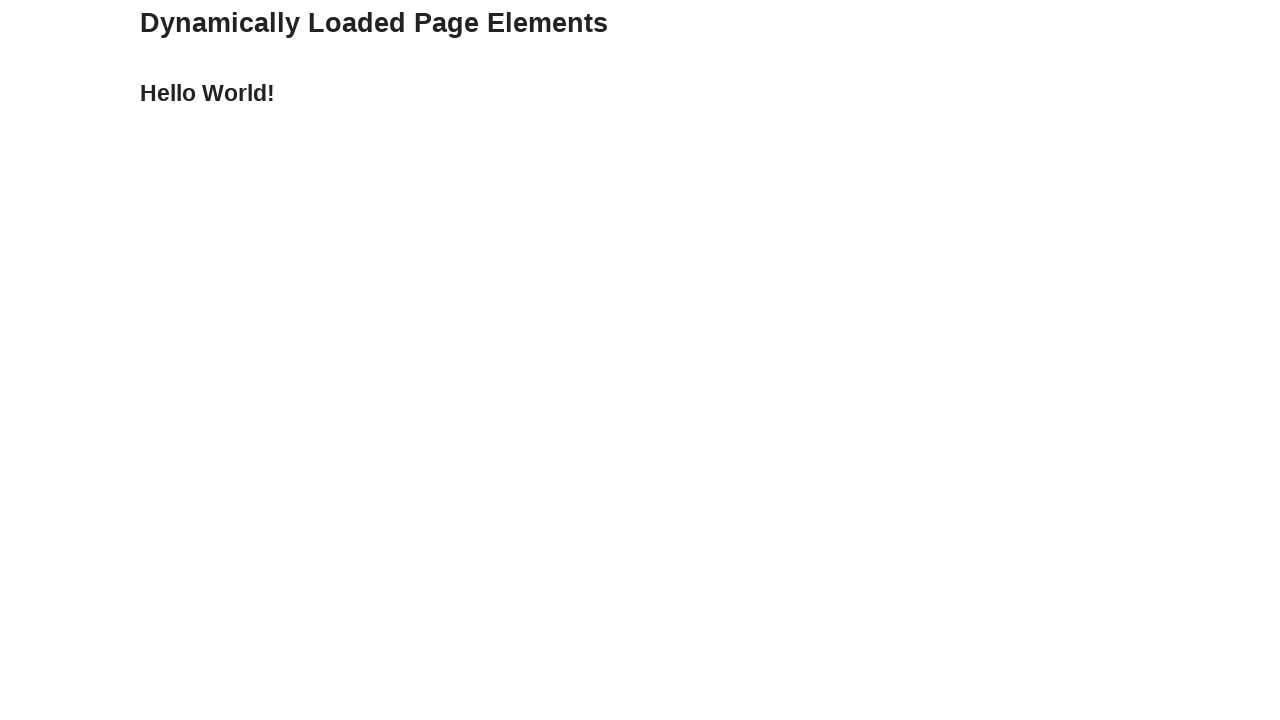